Tests the Load Delay page on UI Testing Playground by verifying the page heading and clicking a button that appears after a delay

Starting URL: http://uitestingplayground.com/loaddelay

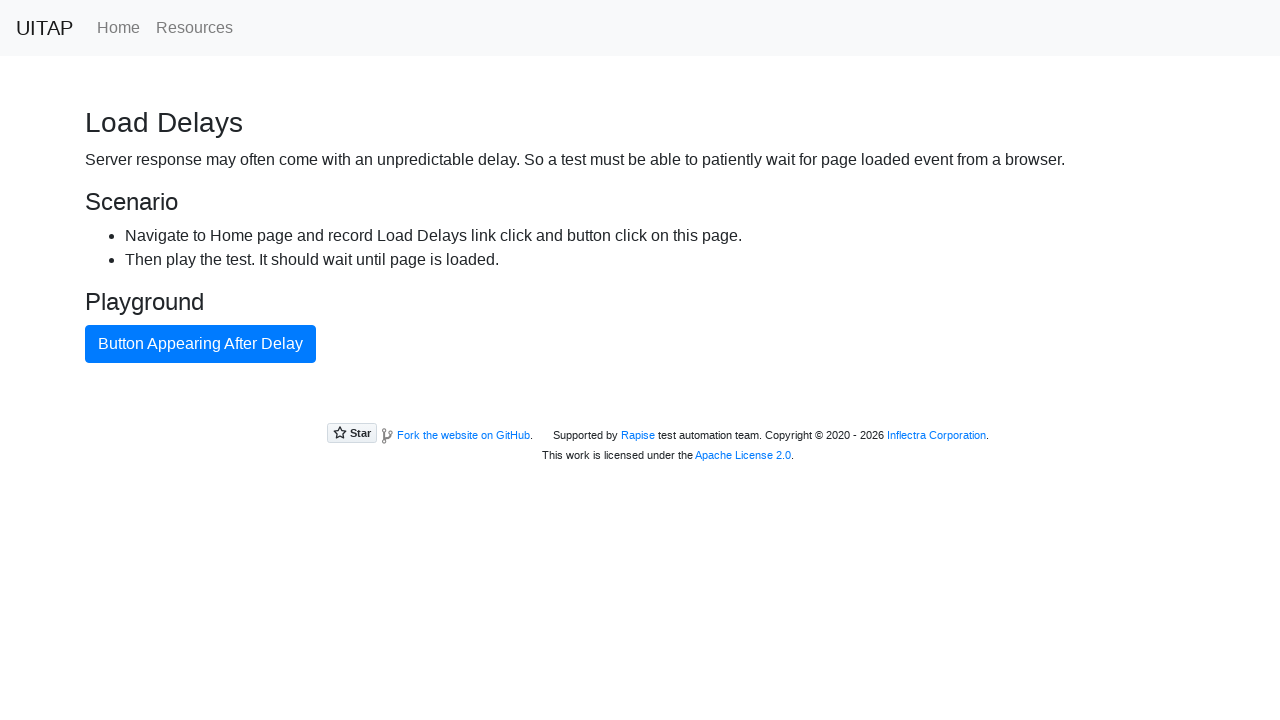

Page heading became visible
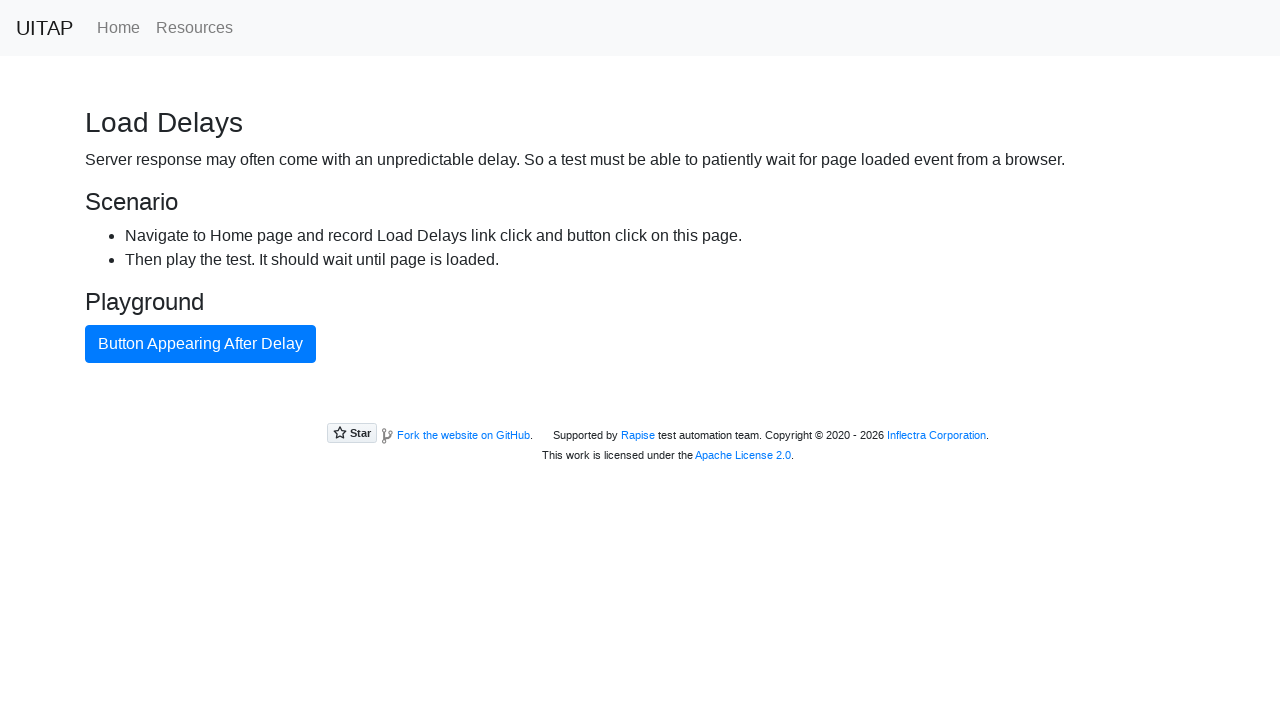

Delay button appeared after load delay
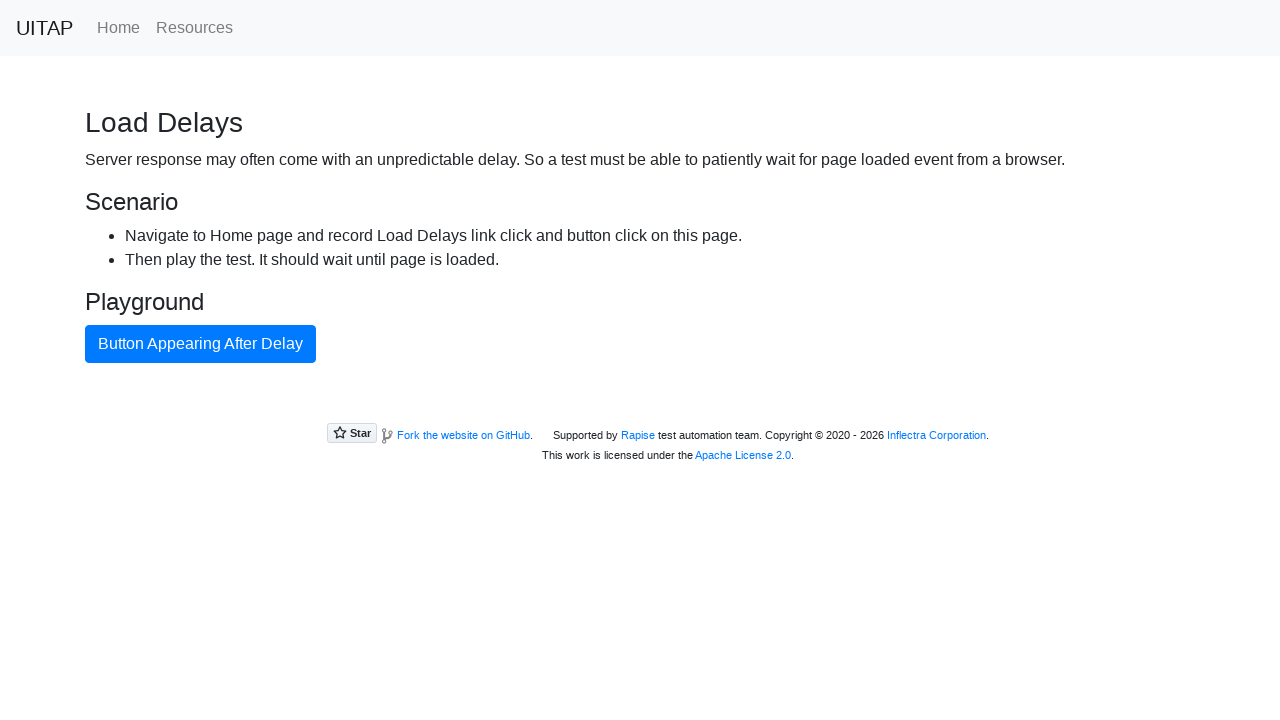

Clicked the delay button at (200, 344) on xpath=//button[@class='btn btn-primary']
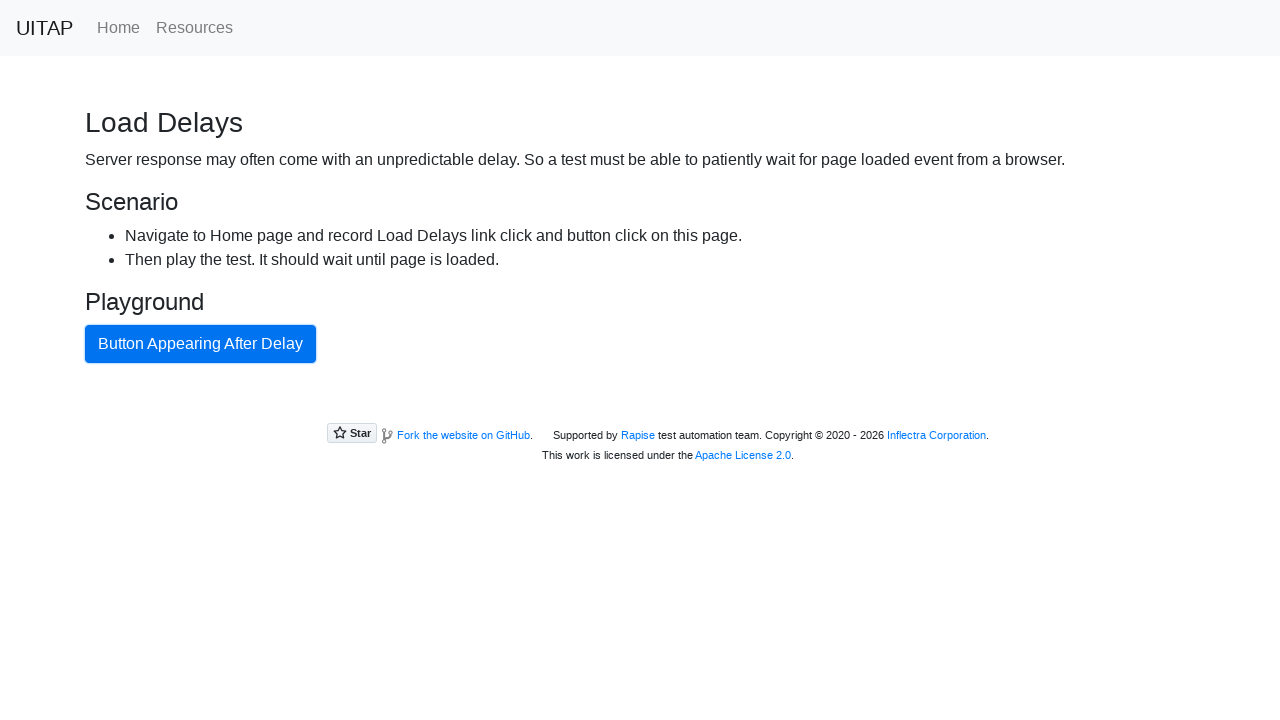

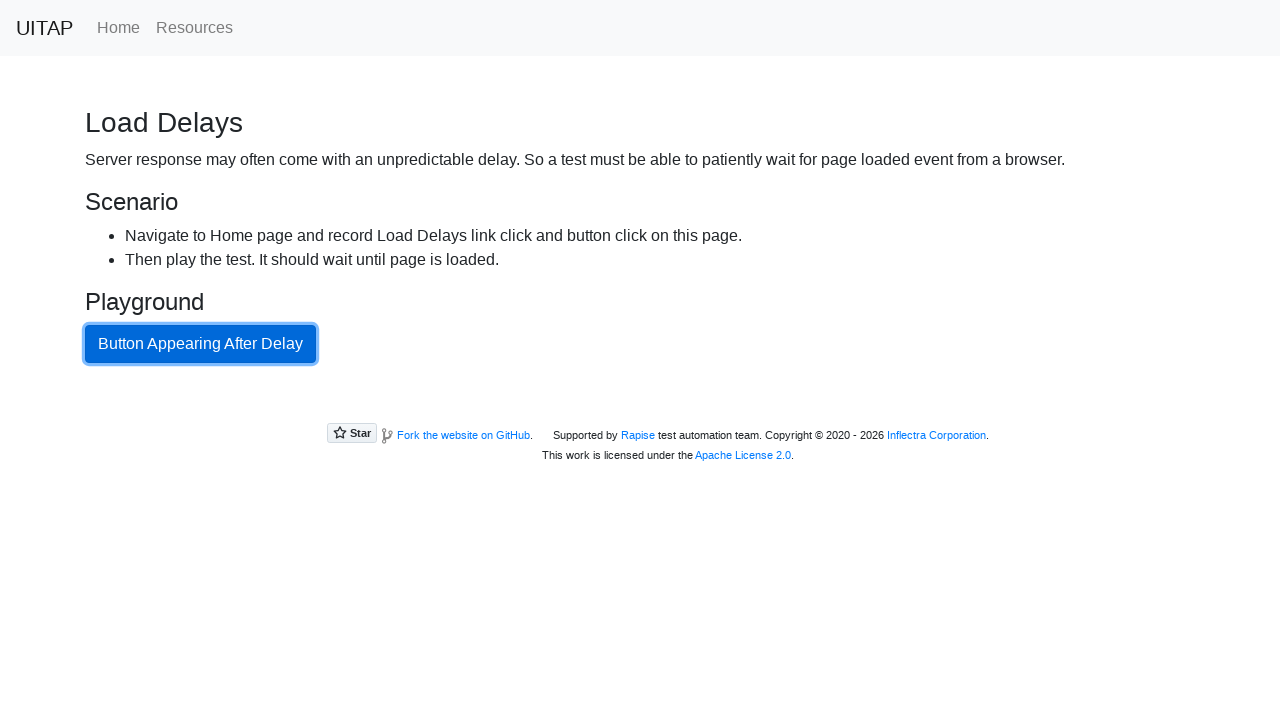